Verifies UI elements on the NextBaseCRM login page, including the "Remember me" label text, "Forgot password" link text, and the forgot password link's href attribute value.

Starting URL: https://login1.nextbasecrm.com/

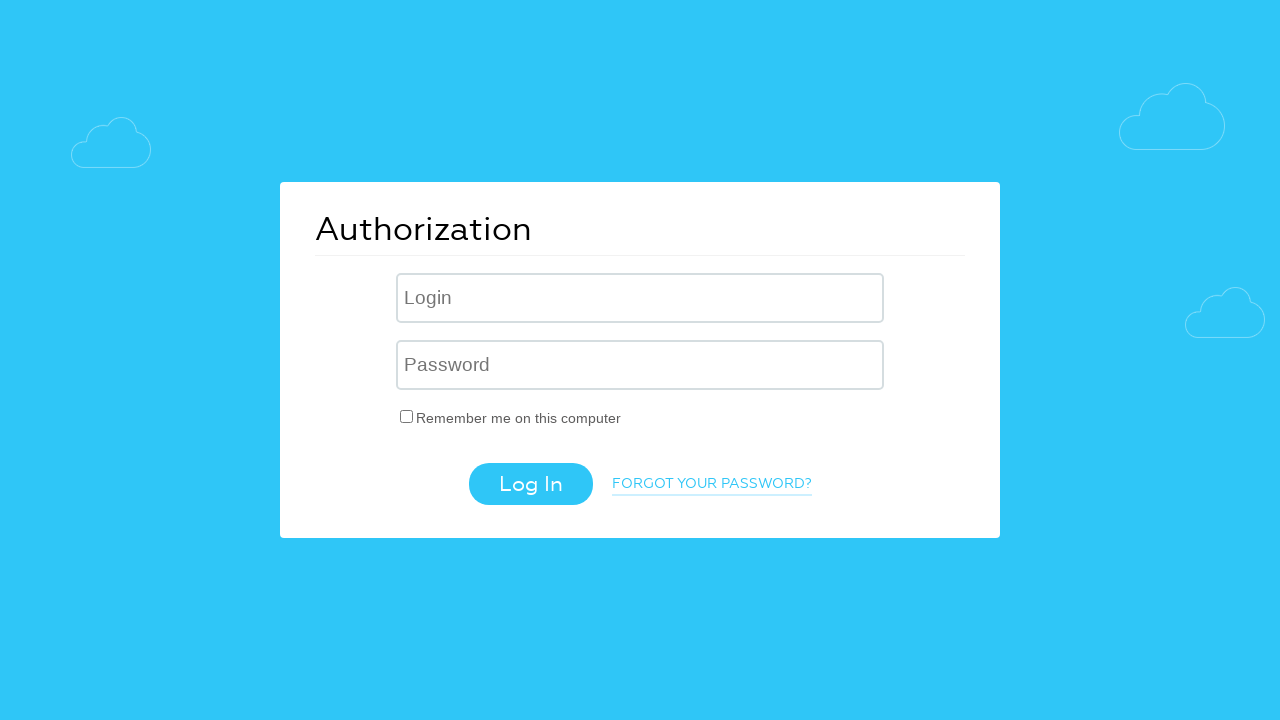

Waited for 'Remember me on this computer' label to load
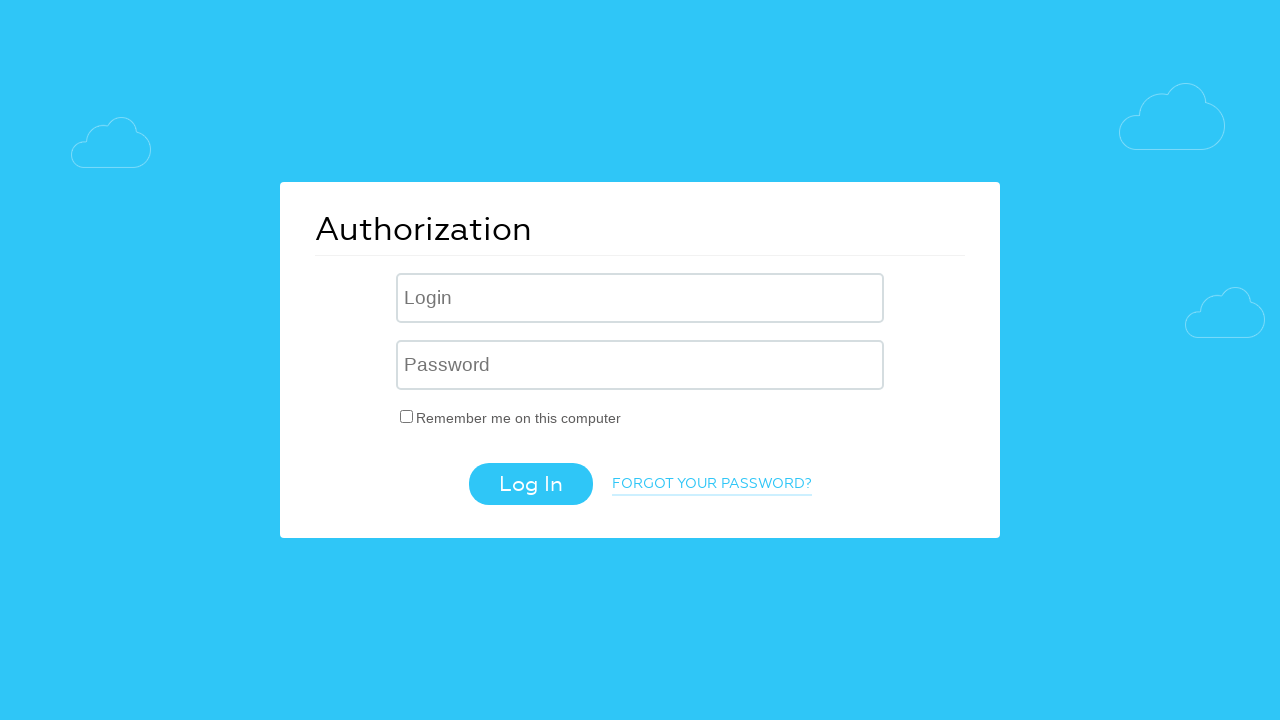

Retrieved text content of 'Remember me' label
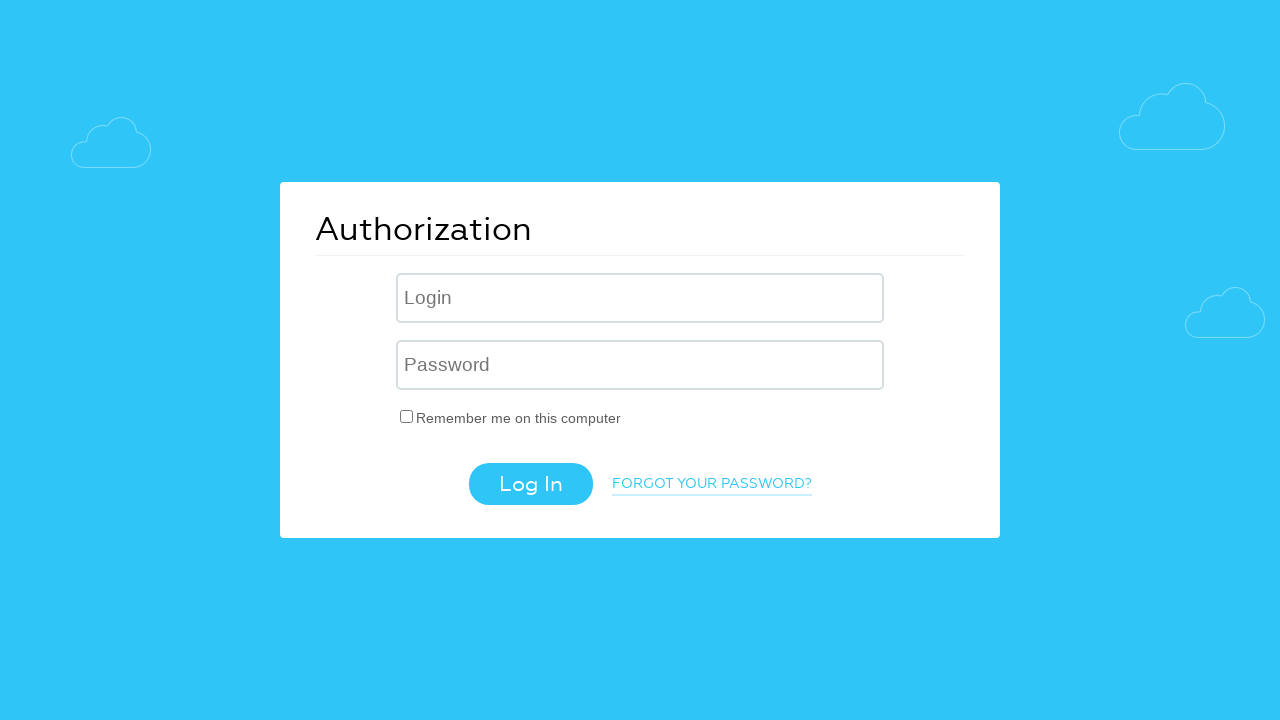

Verified 'Remember me' label text matches expected value
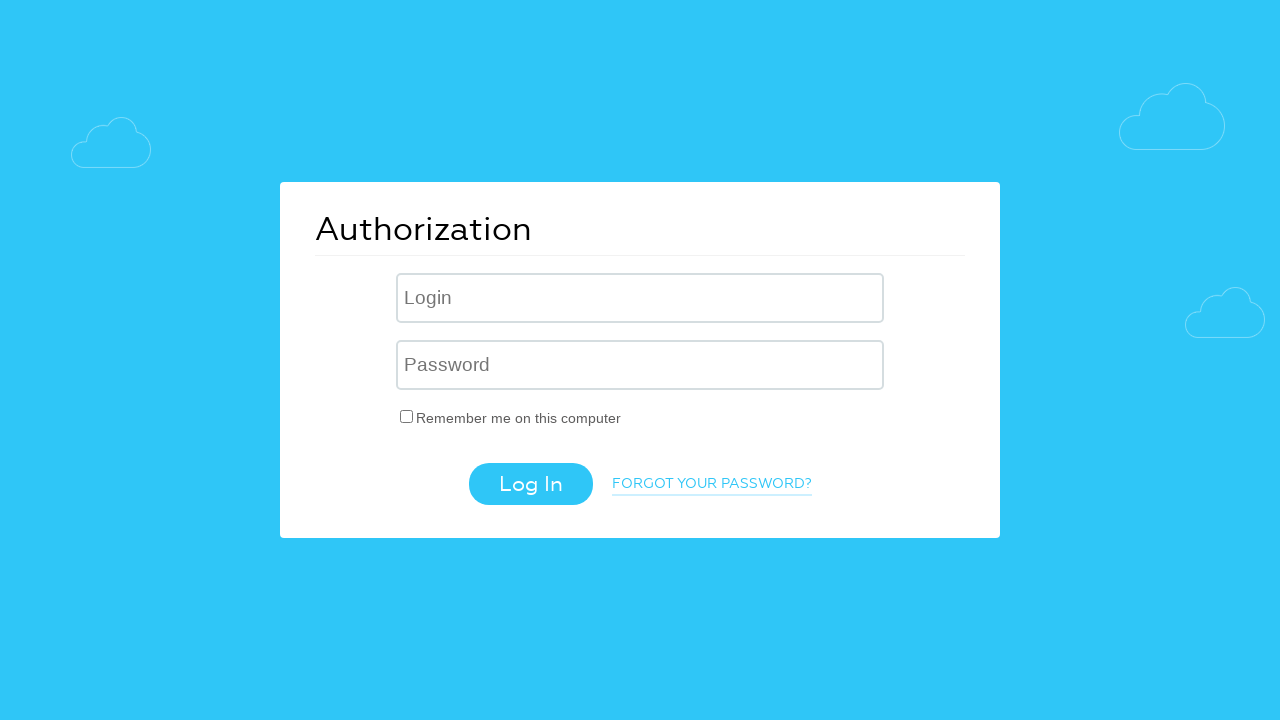

Located 'Forgot password' link element
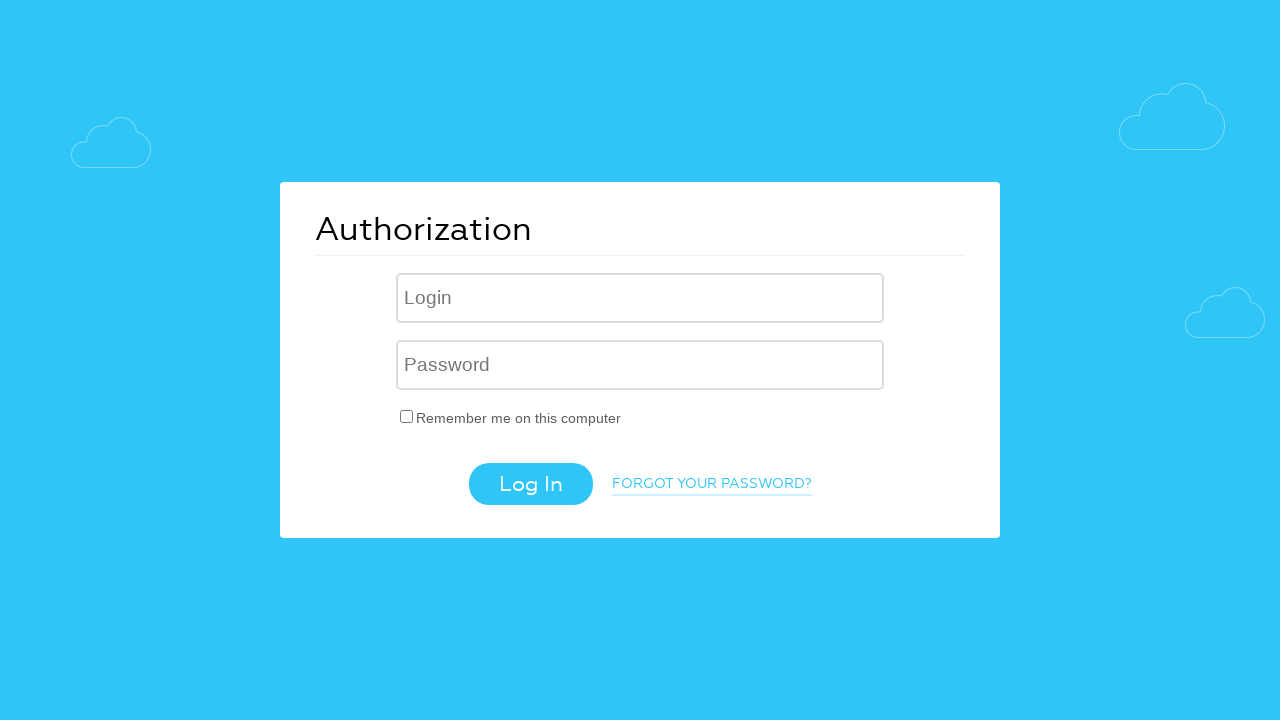

Retrieved text content of 'Forgot password' link
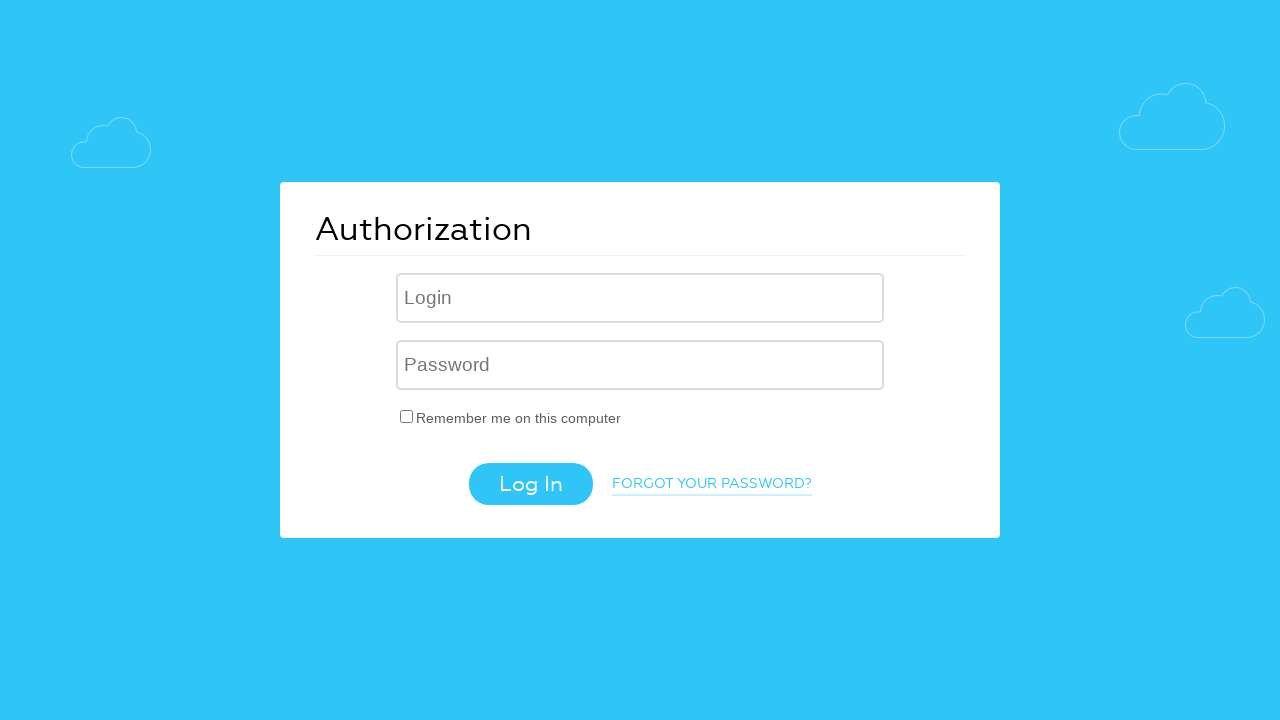

Verified 'Forgot password' link text matches expected value
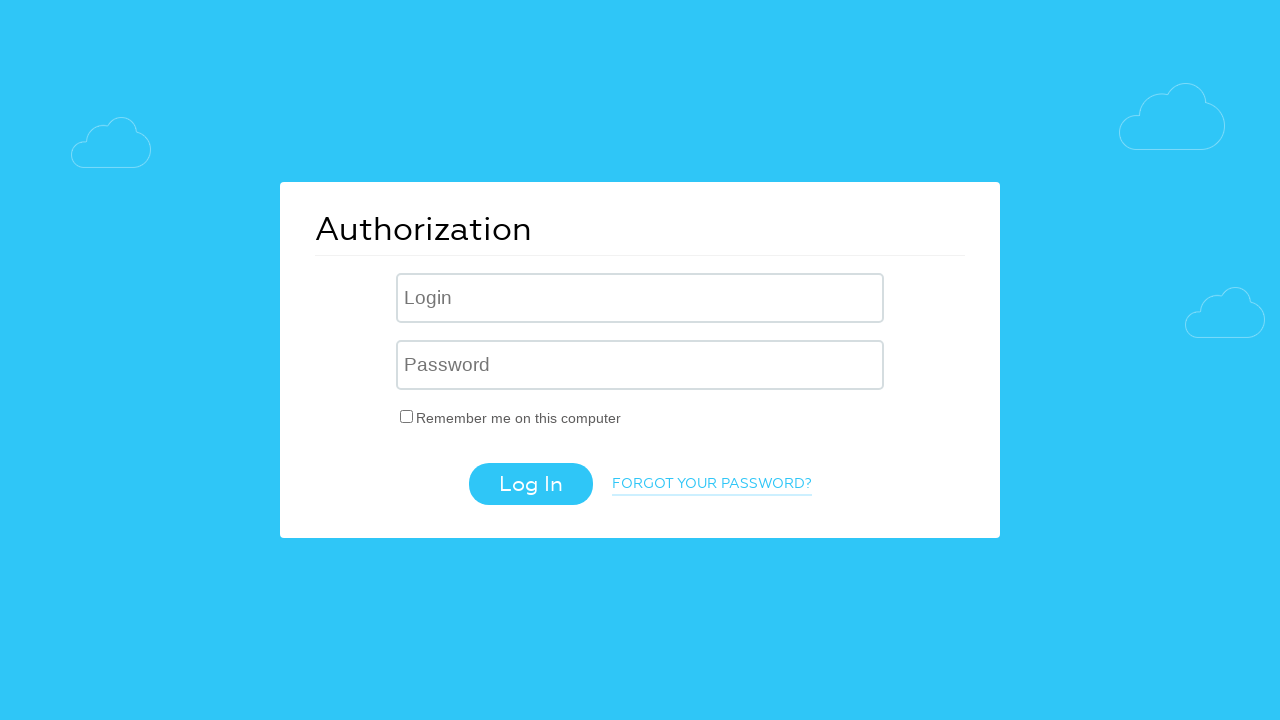

Retrieved href attribute from 'Forgot password' link
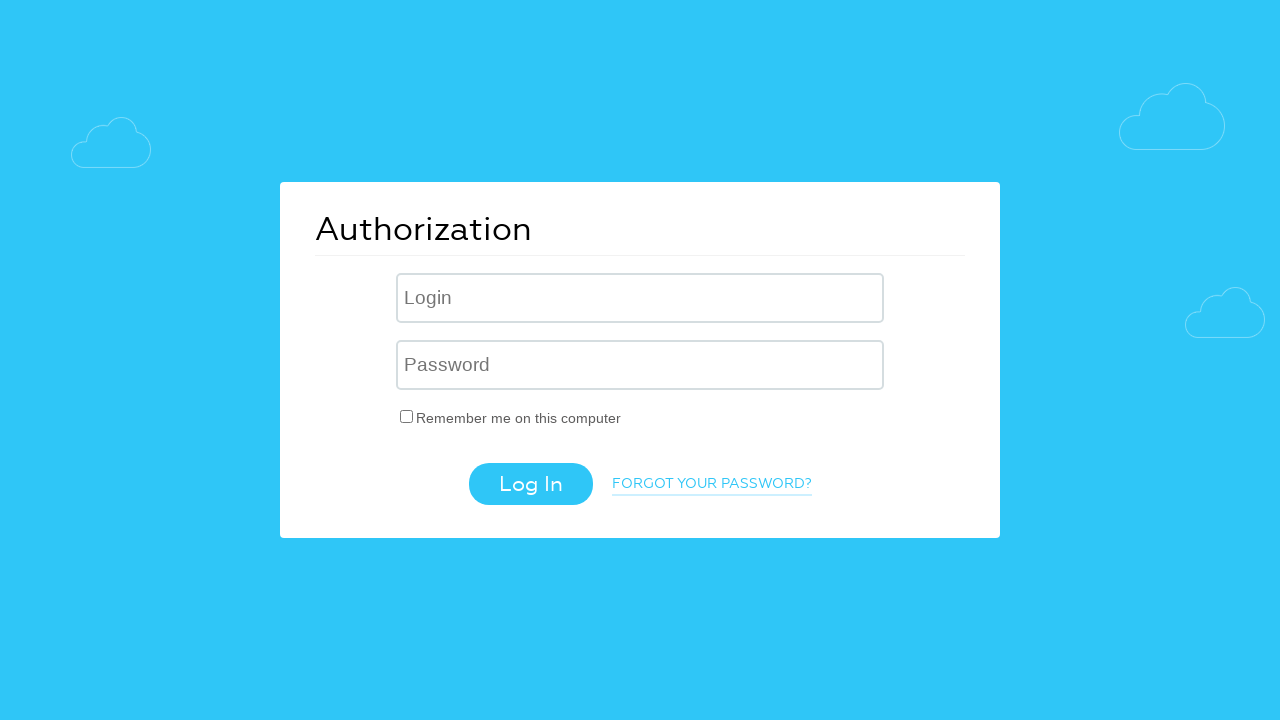

Verified 'Forgot password' link href contains 'forgot_password=yes'
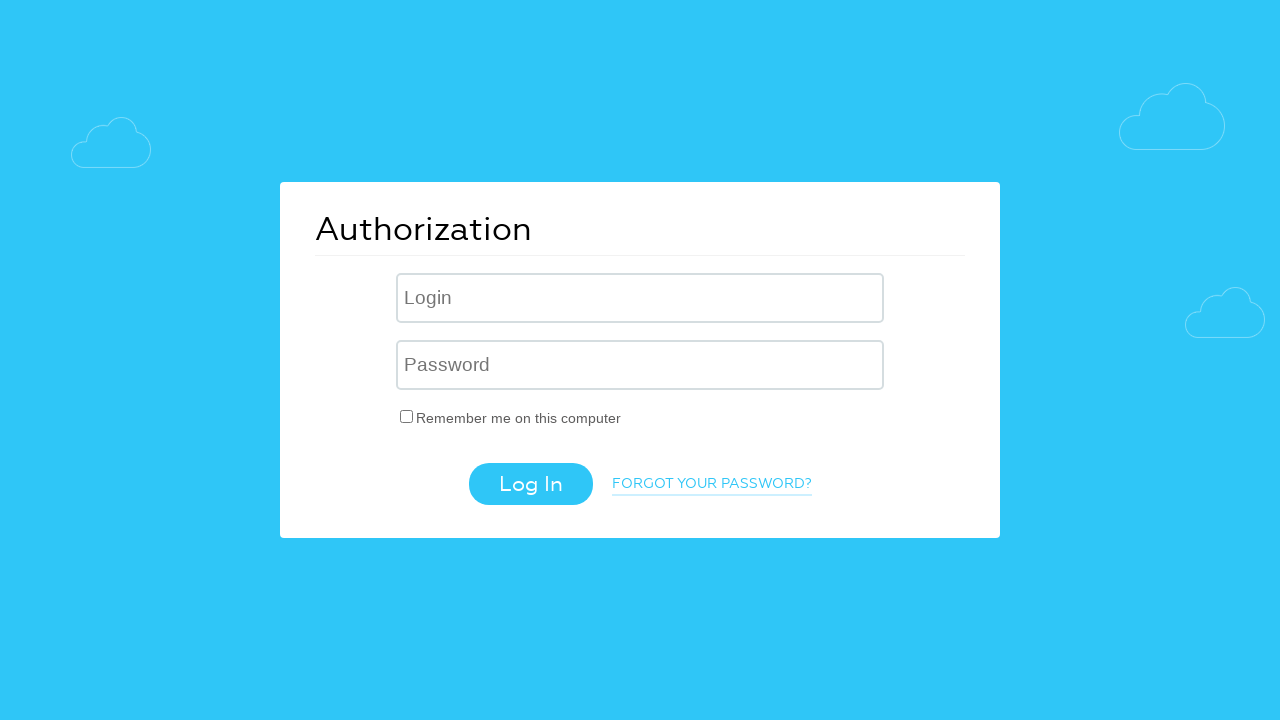

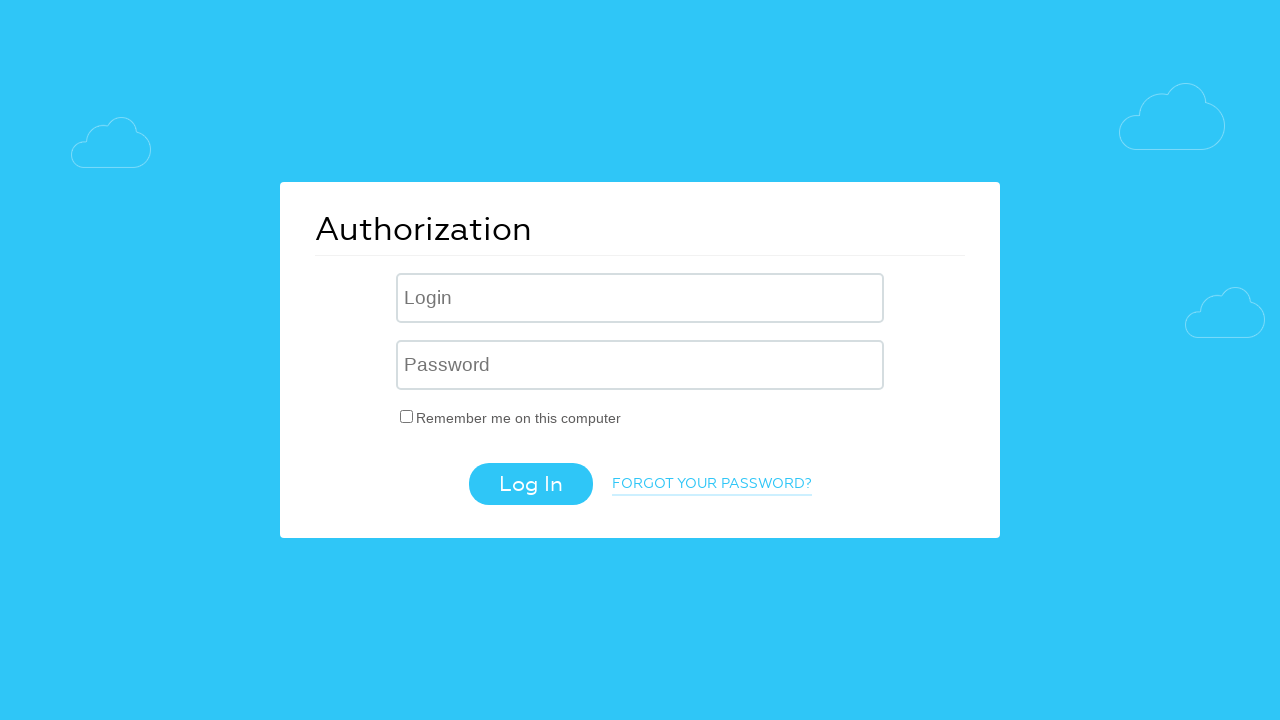